Tests entering a number with leading zero and verifying the data-vals attribute contains the expected value

Starting URL: https://testpages.herokuapp.com/styled/webdriver-example-page

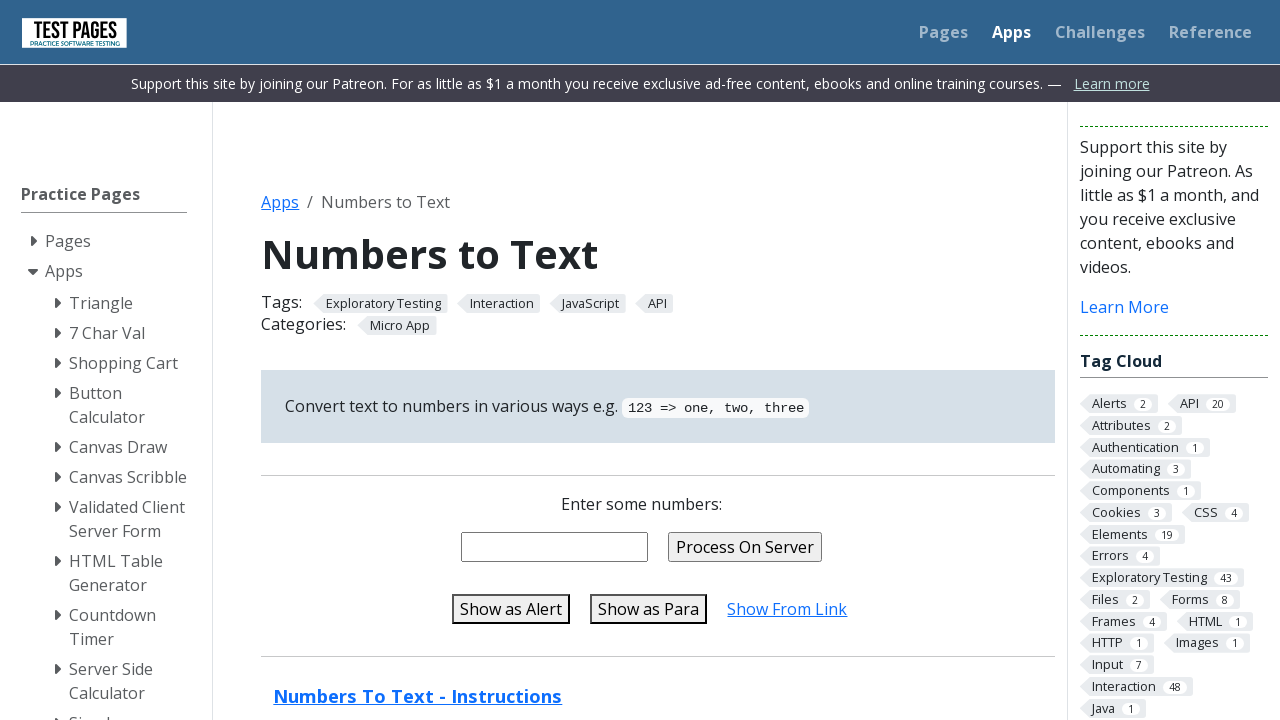

Filled number entry field with '013454' on #numentry
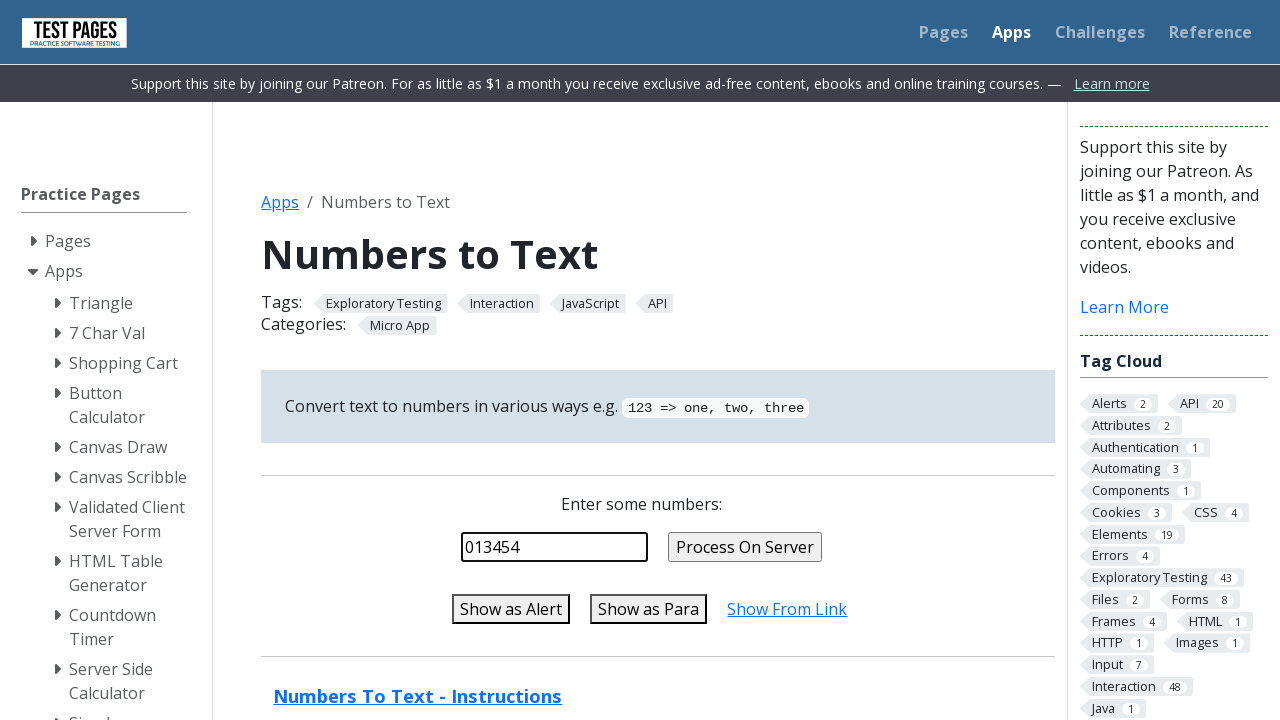

Clicked show as para button at (649, 609) on #show-as-para
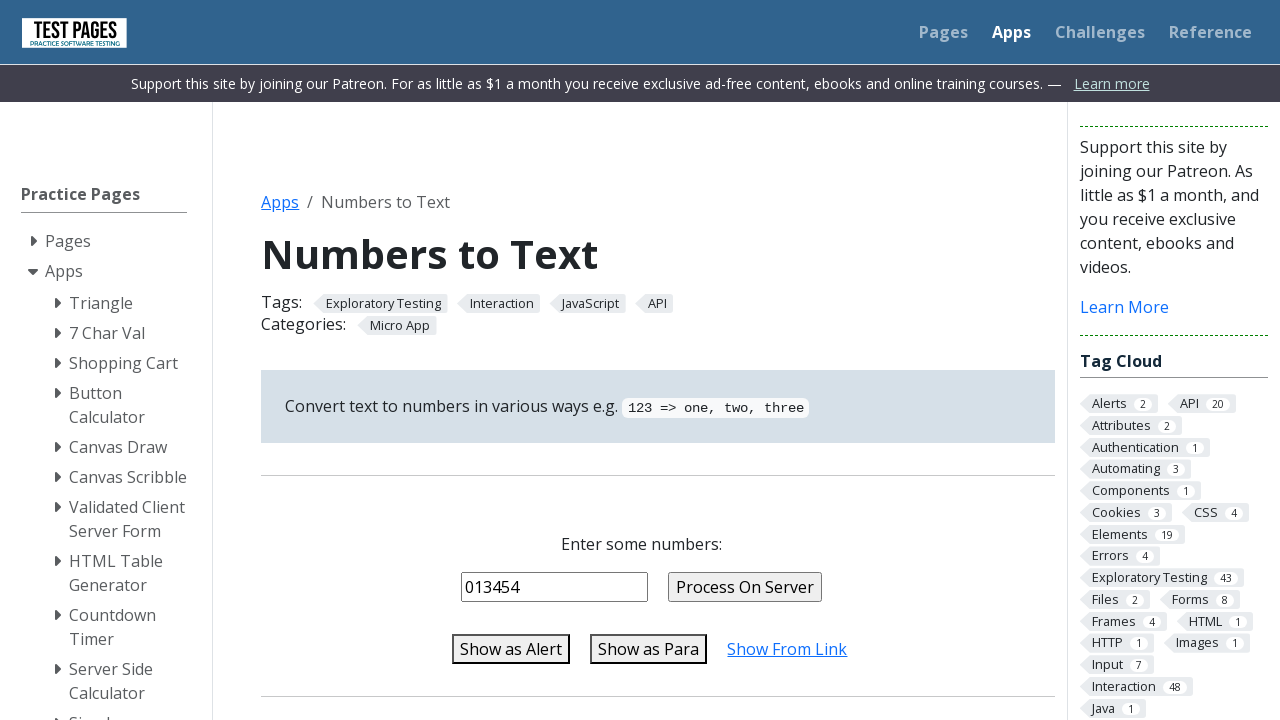

Message element became visible
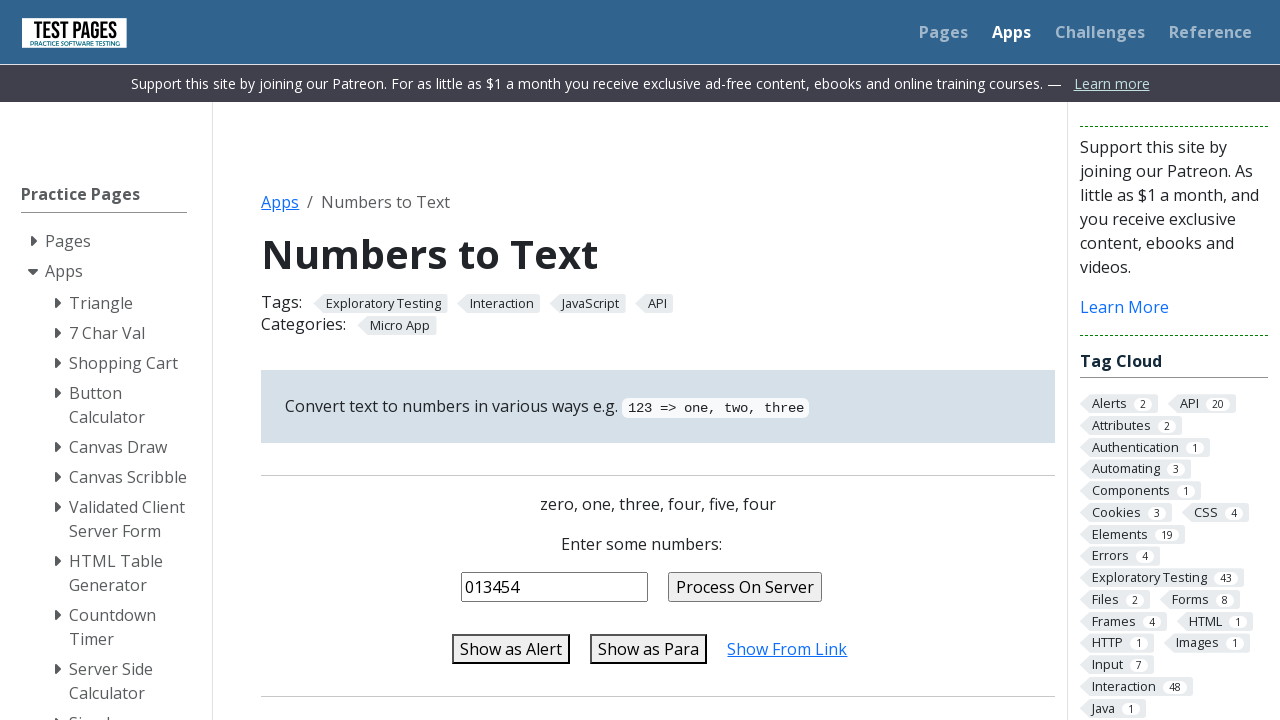

Verified data-vals attribute contains '345'
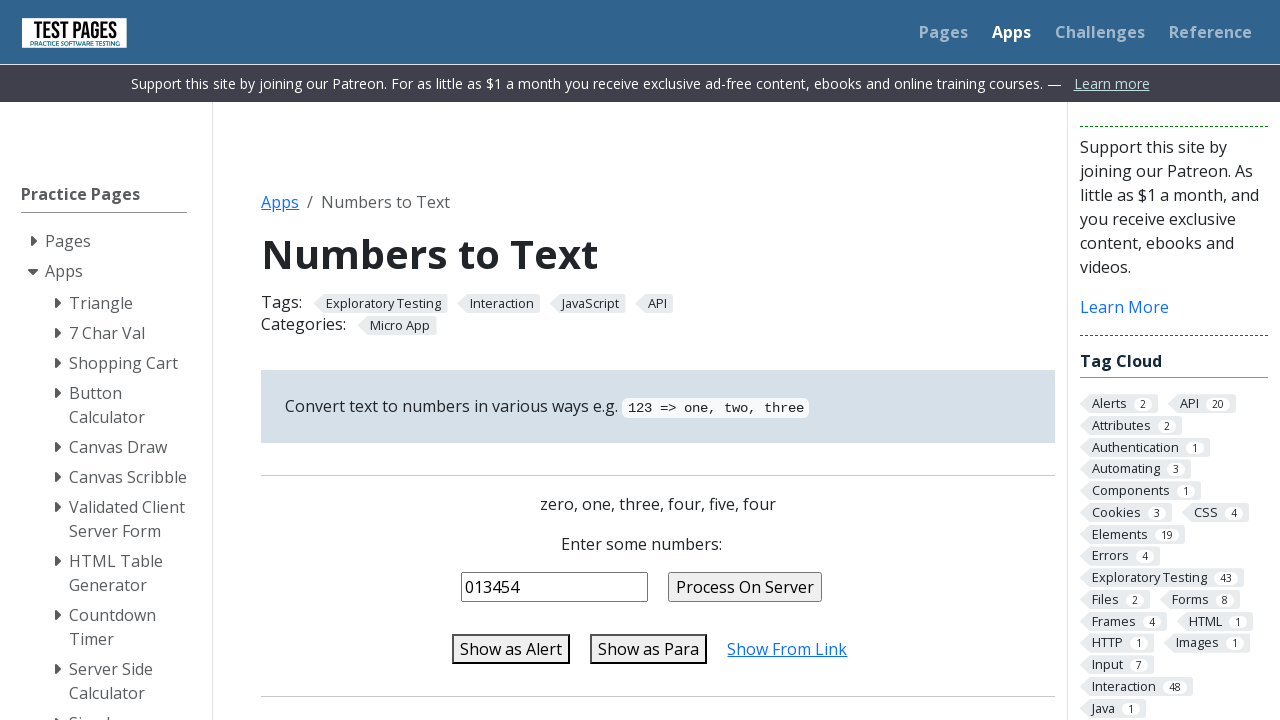

Verified data-vals attribute equals '013454'
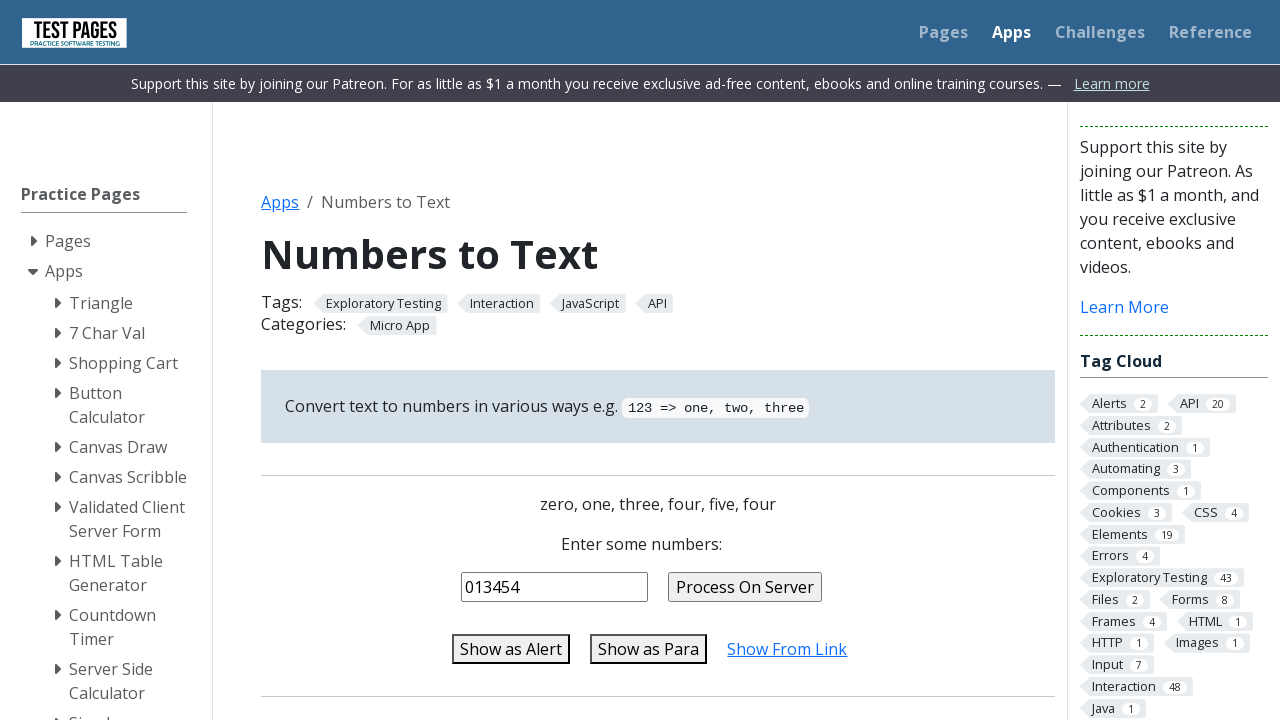

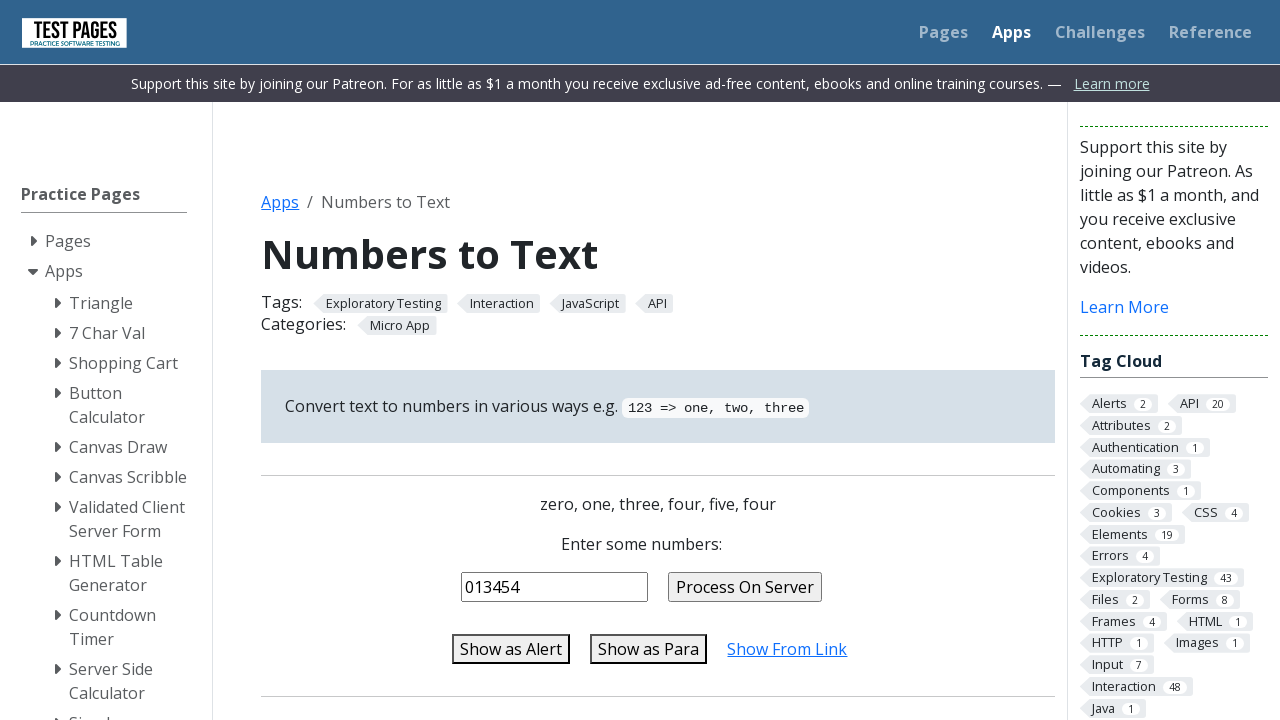